Tests dropdown/select functionality by selecting options from multiple dropdown menus using different selection methods (by value, by index, and dynamically selecting the last option).

Starting URL: https://letcode.in/dropdowns

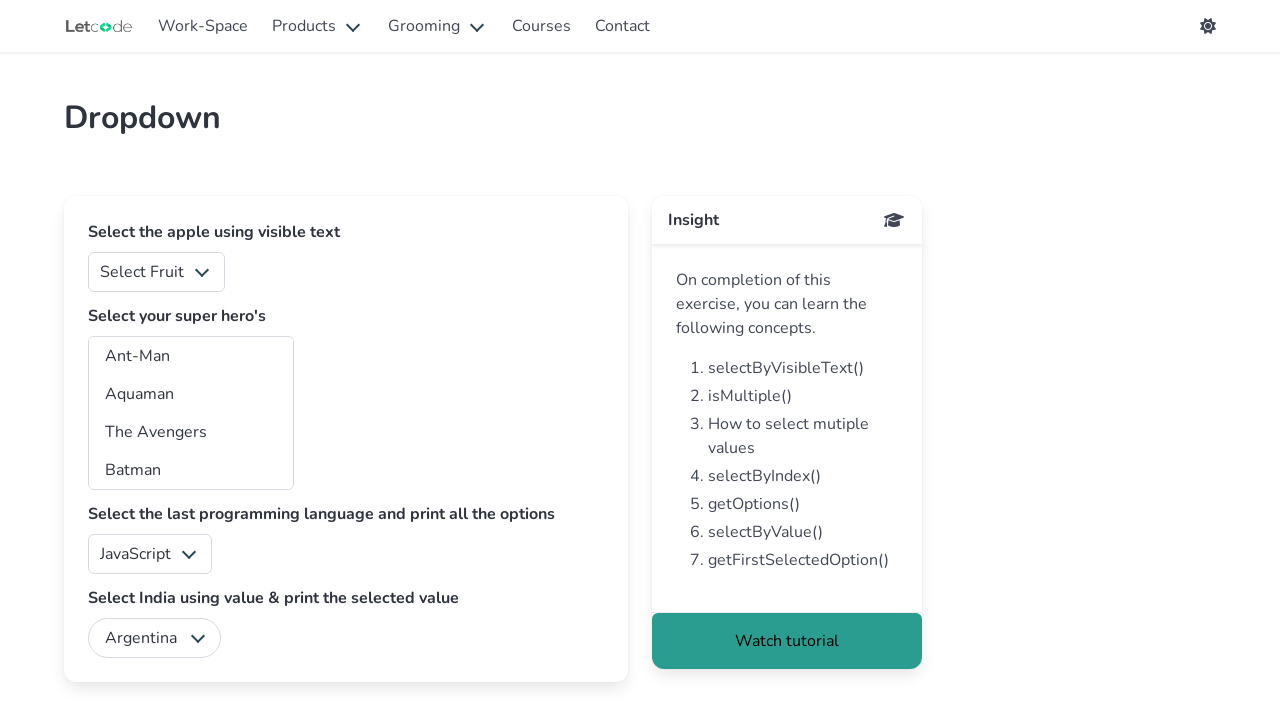

Selected 'Apple' from fruits dropdown by value on #fruits
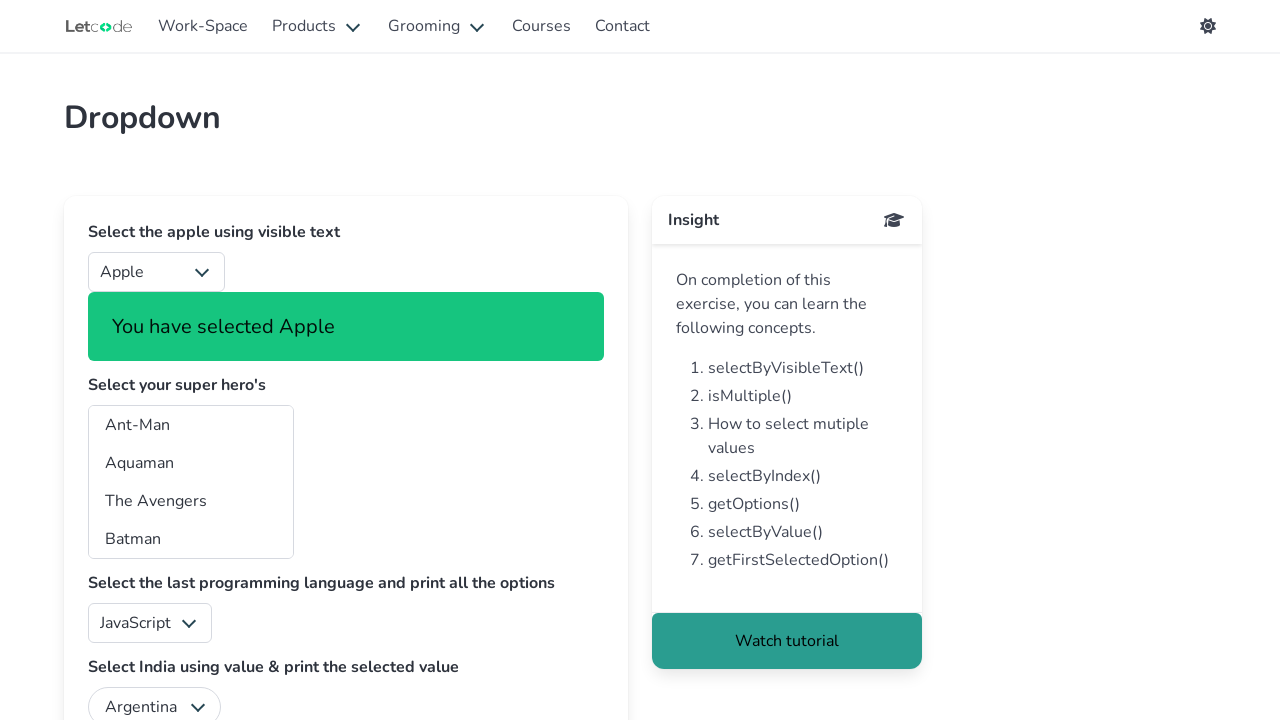

Selected option at index 10 from superheros dropdown on #superheros
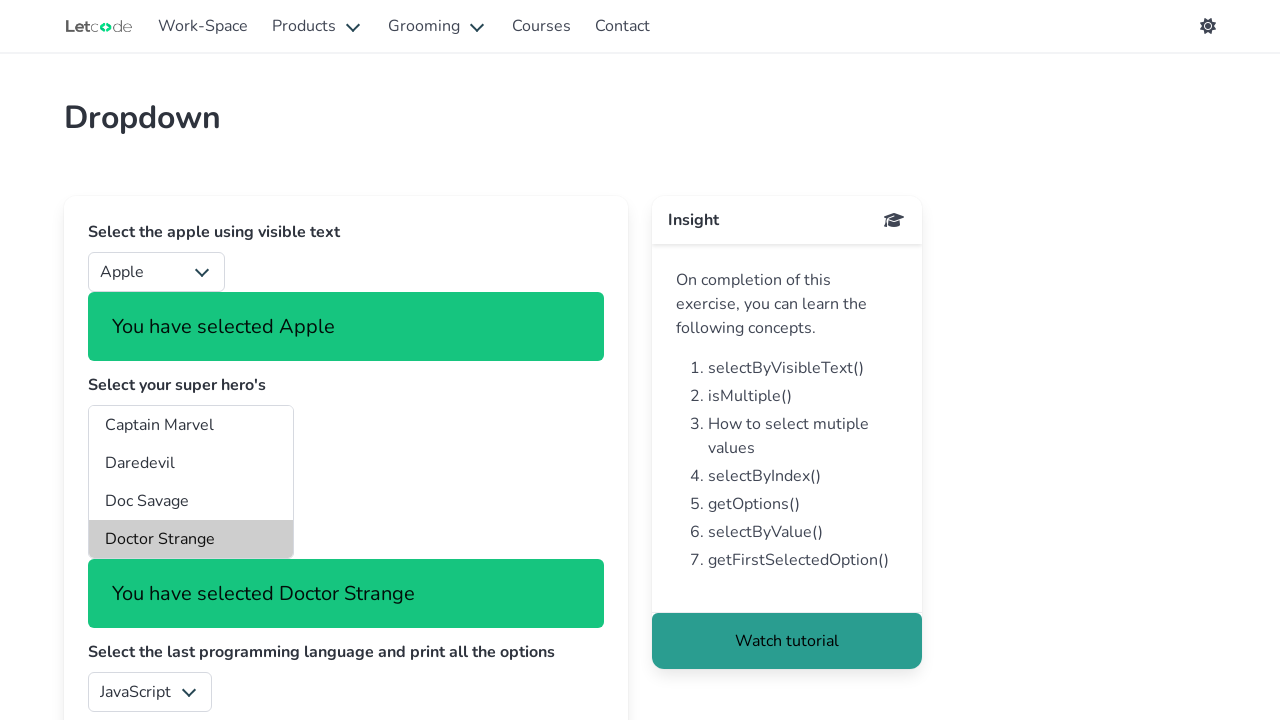

Counted options in language dropdown
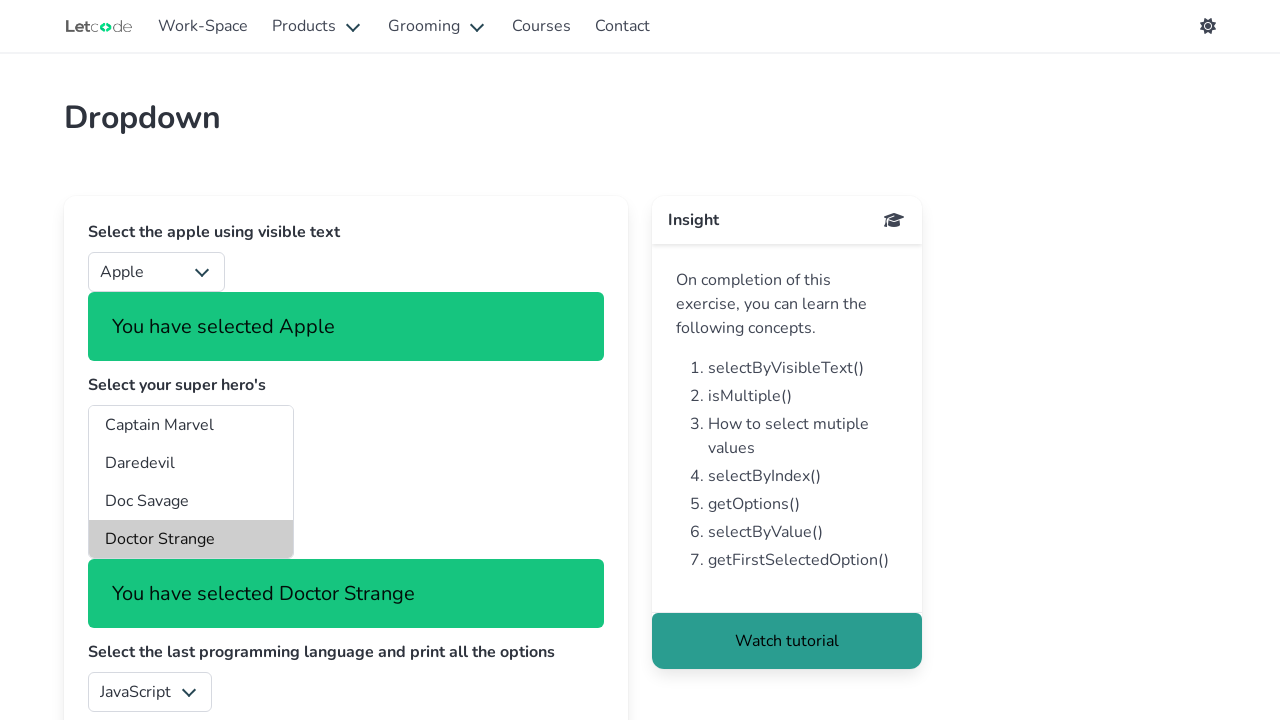

Selected last option from language dropdown dynamically on #lang
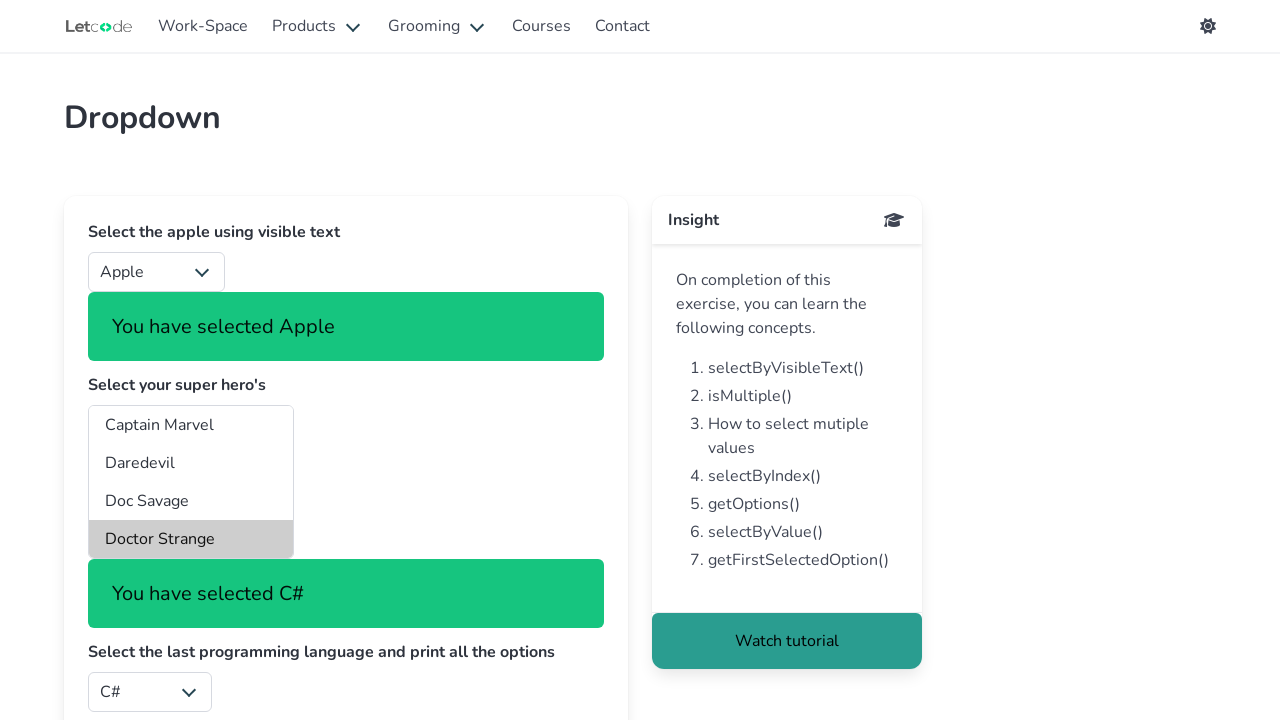

Selected 'India' from country dropdown on #country
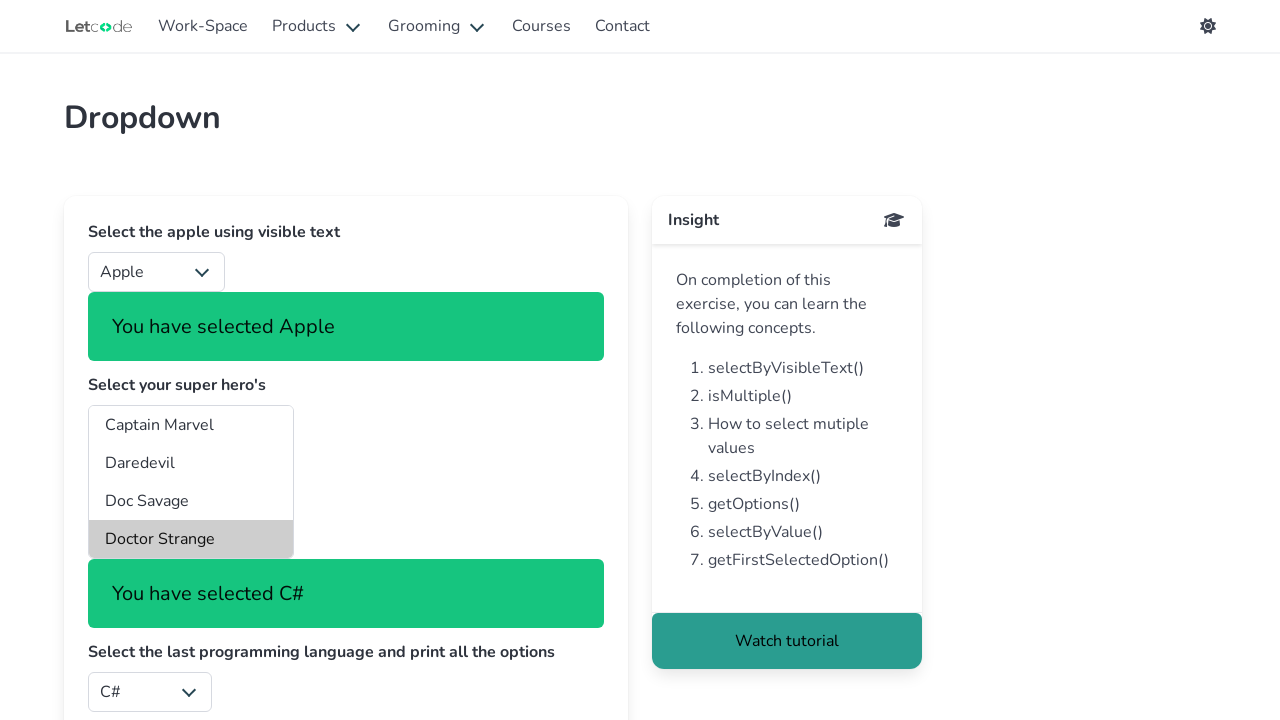

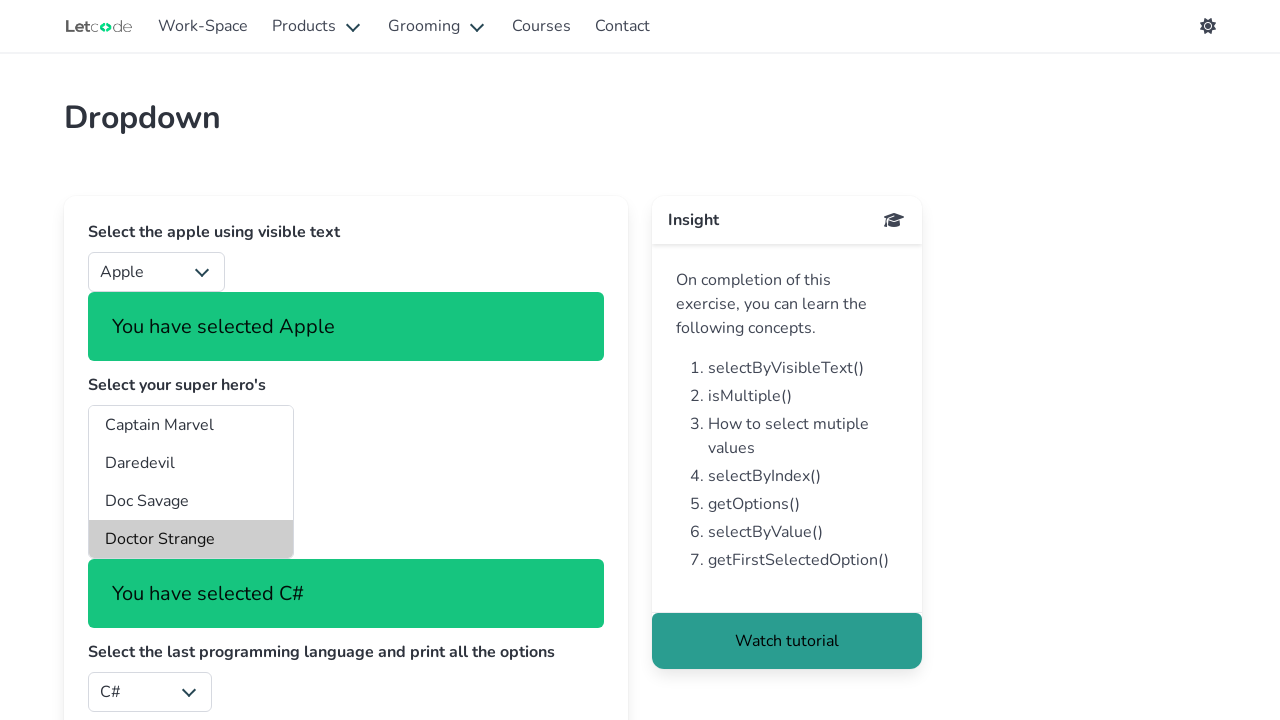